Tests JavaScript prompt dialog by triggering it, entering text, and accepting

Starting URL: http://the-internet.herokuapp.com/javascript_alerts

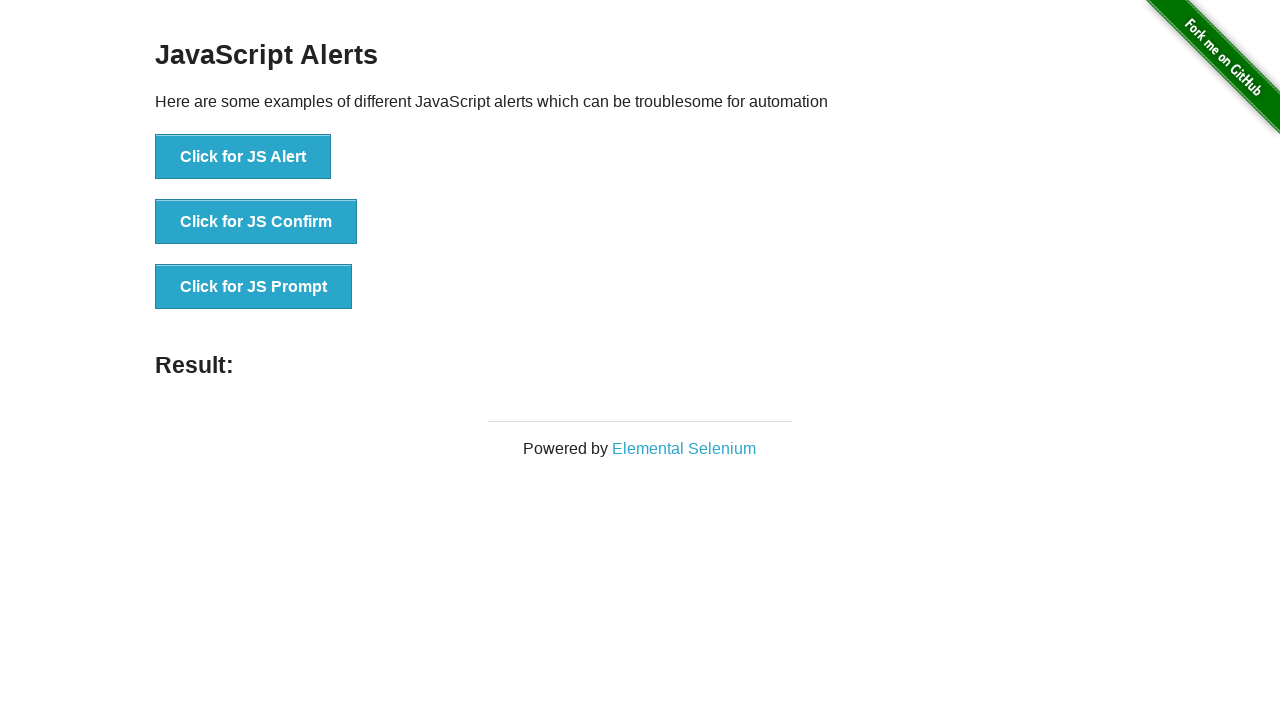

Set up dialog handler to accept prompt with text 'I'm Tarik, nice to meet you'
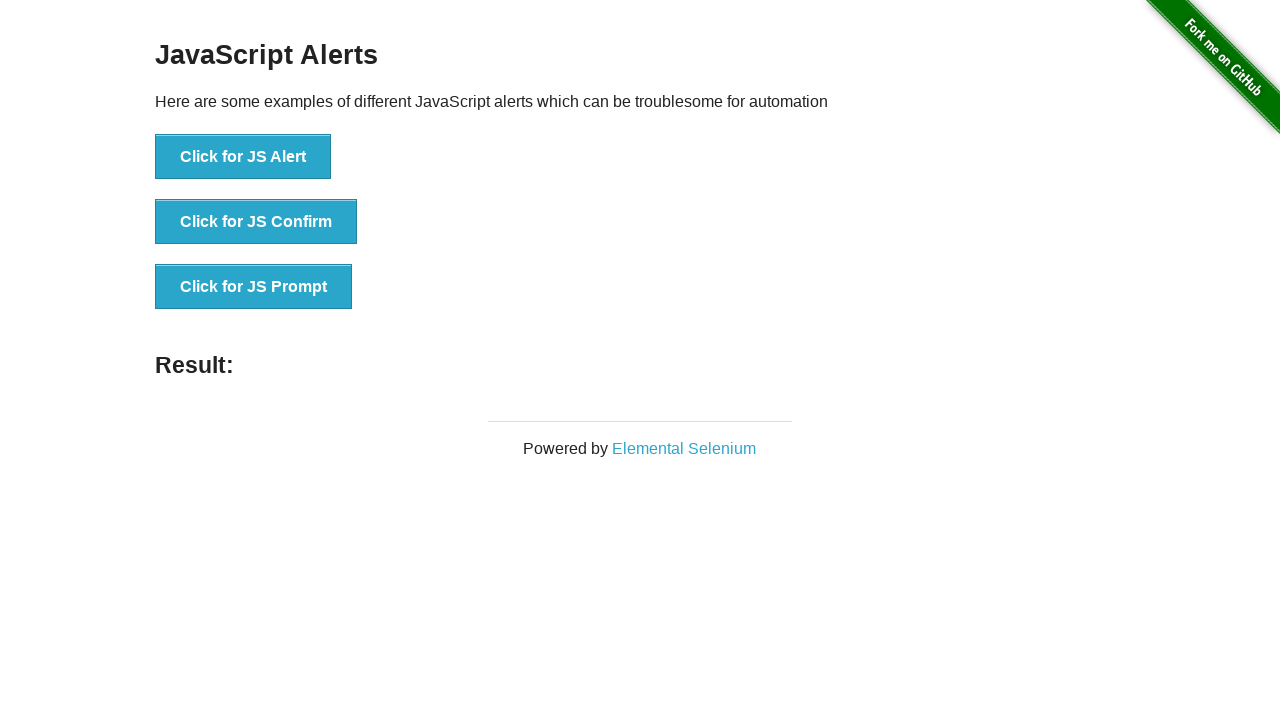

Clicked button to trigger JavaScript prompt dialog at (254, 287) on xpath=//button[@onclick='jsPrompt()']
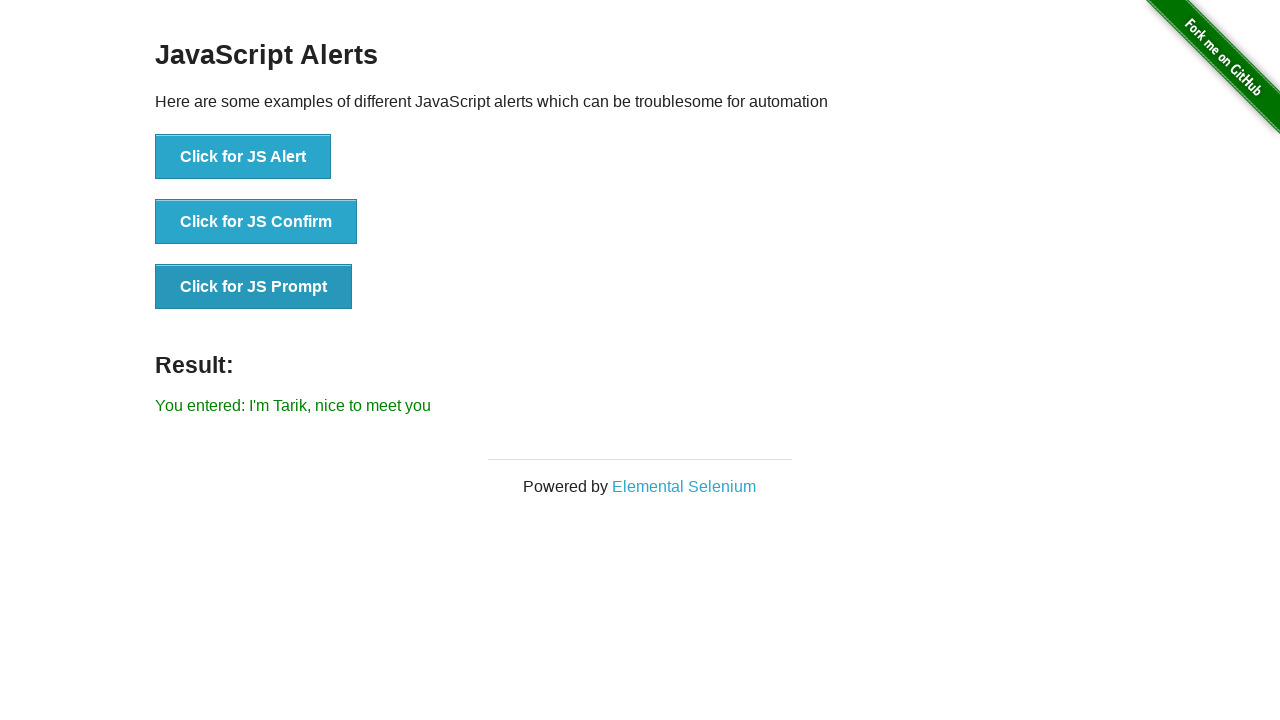

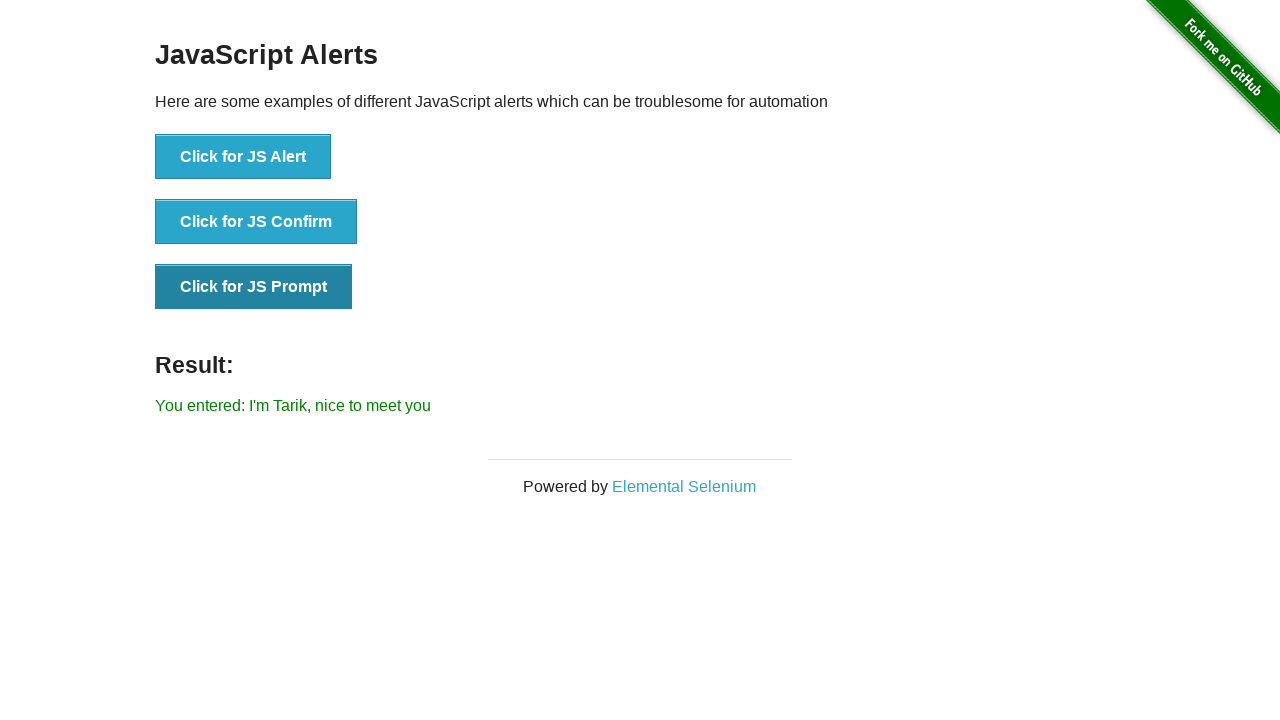